Tests the blood bank search functionality by selecting a blood group (B+), state (Maharashtra), district (Pune), tehsil (Pune City), and clicking the find blood button to search for available blood banks.

Starting URL: https://bloodbanktoday.com/

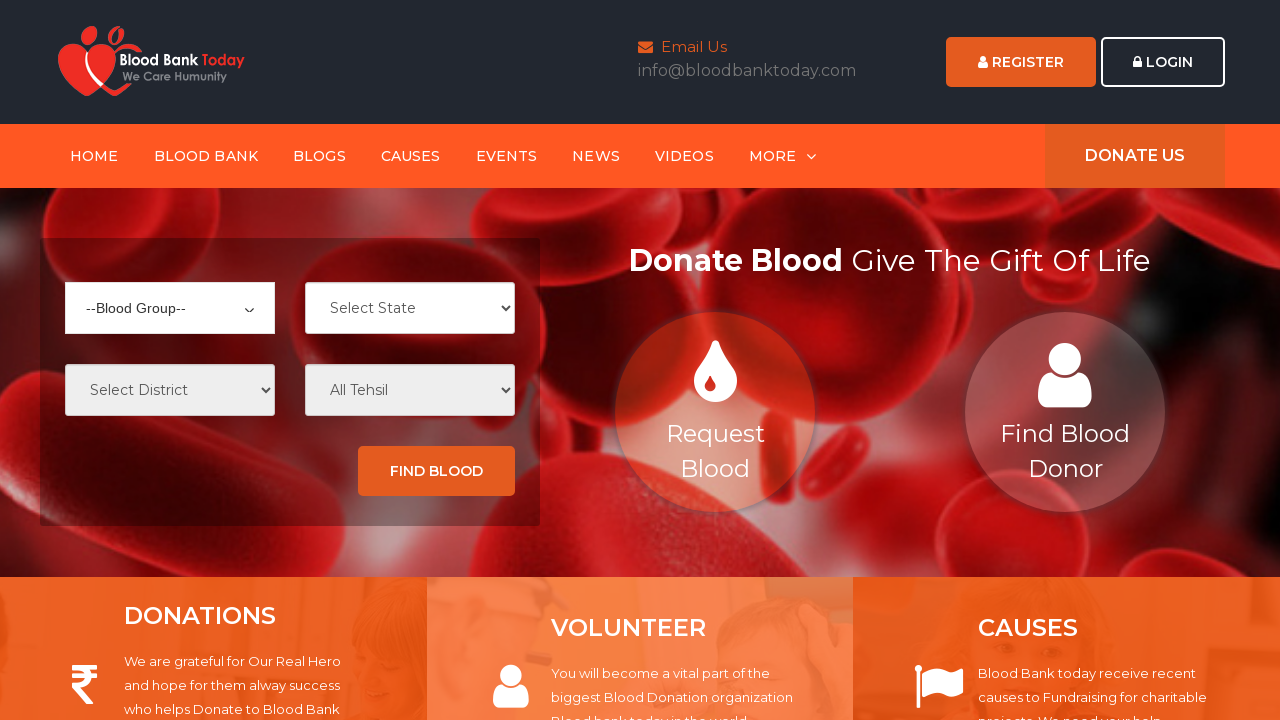

Clicked blood group dropdown to open it at (160, 308) on span.ui-selectmenu-text
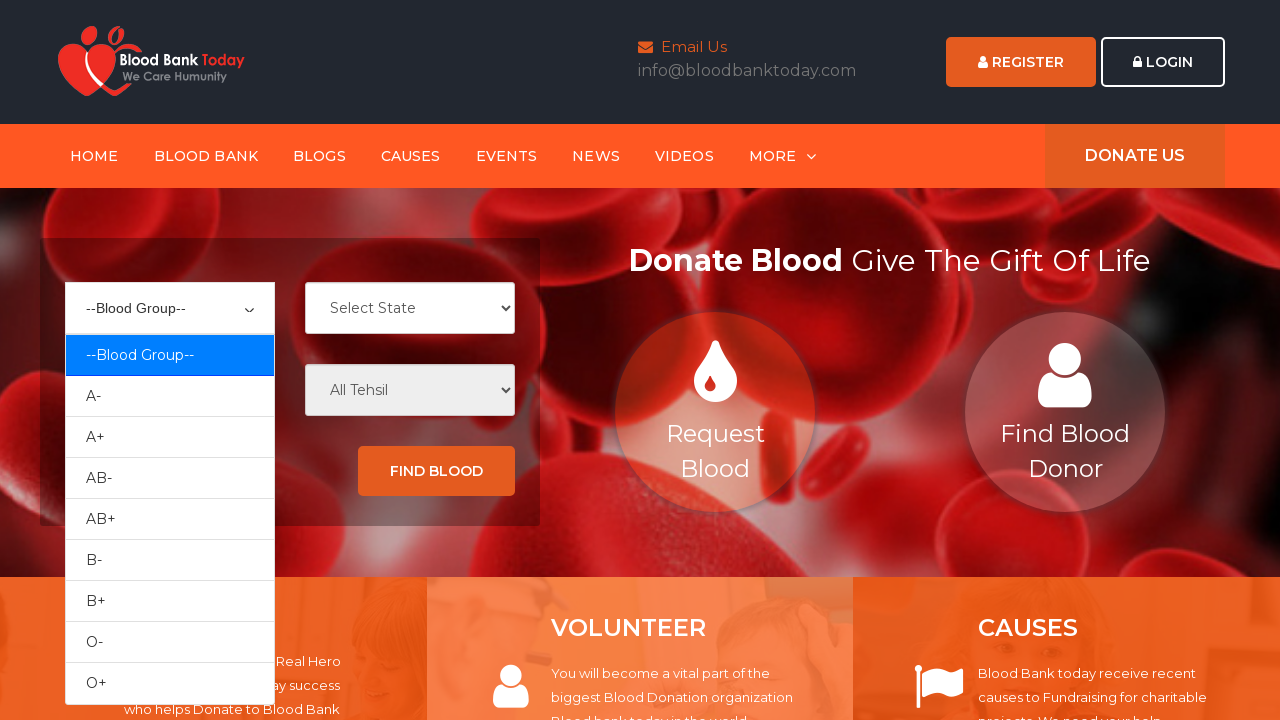

Selected B+ blood group from dropdown at (170, 601) on #ui-id-7
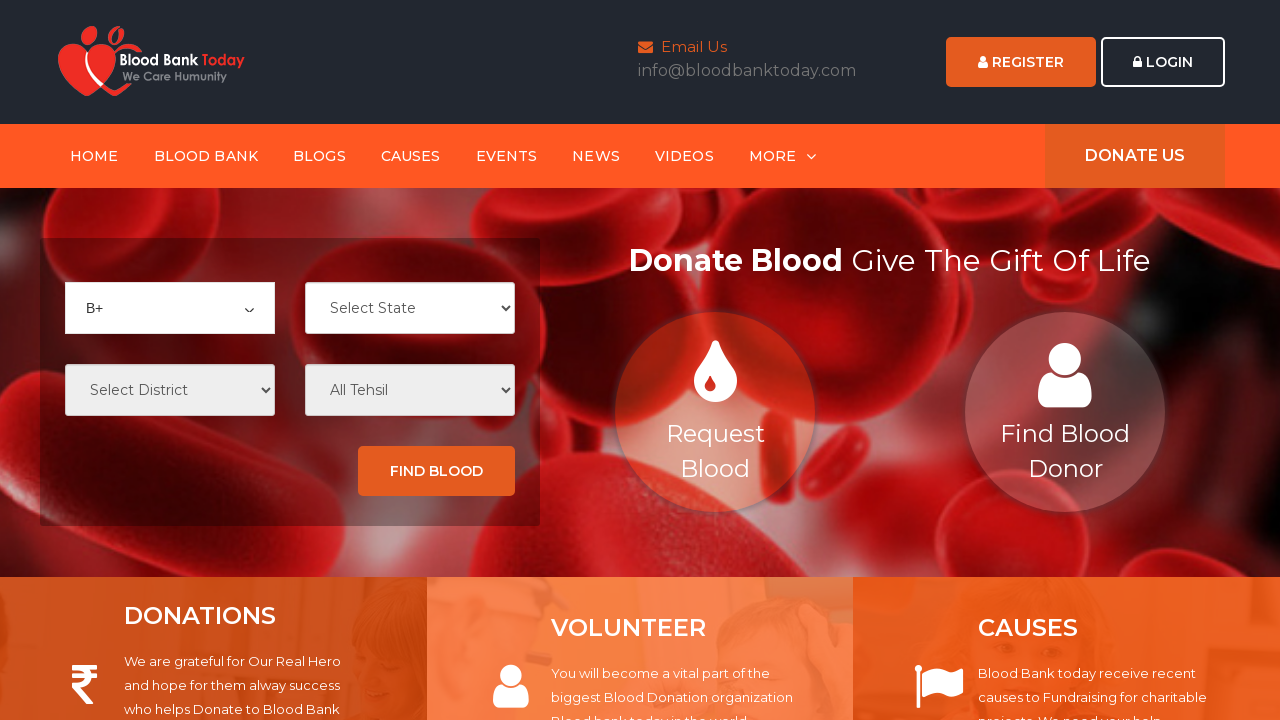

Selected Maharashtra state on #ctl00_ContentPlaceHolder1_cboState
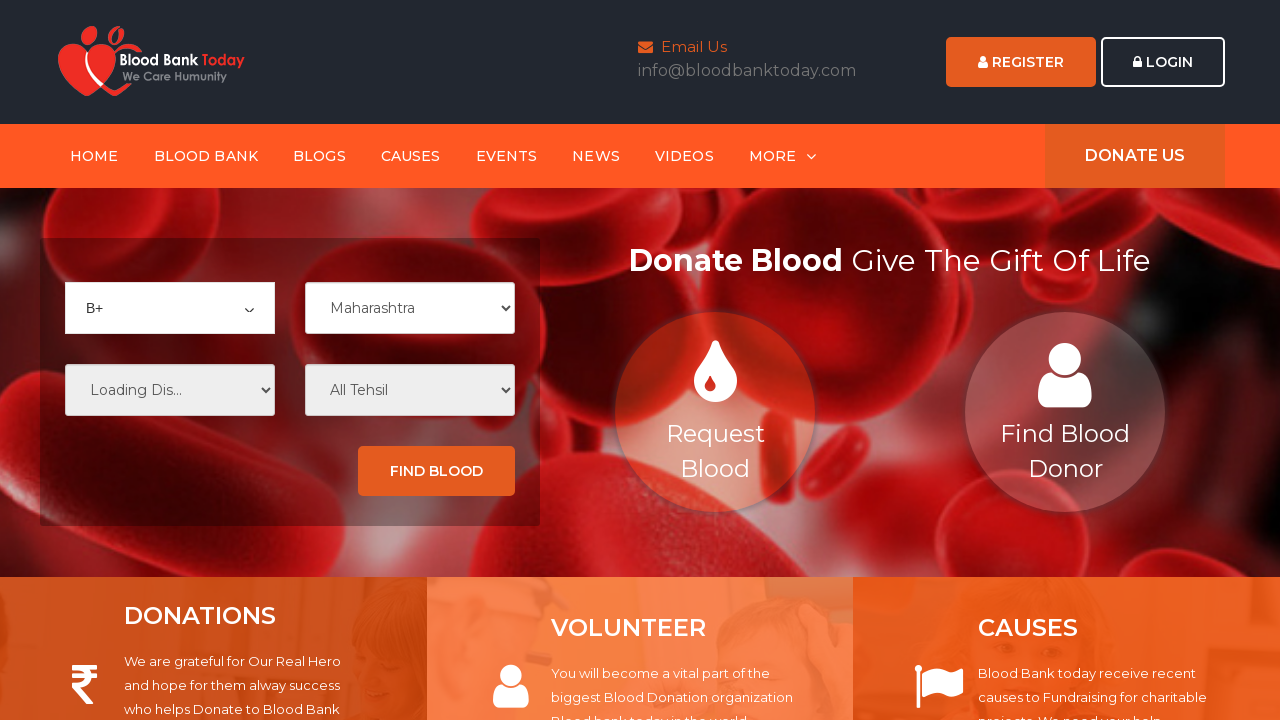

Waited for district dropdown to populate
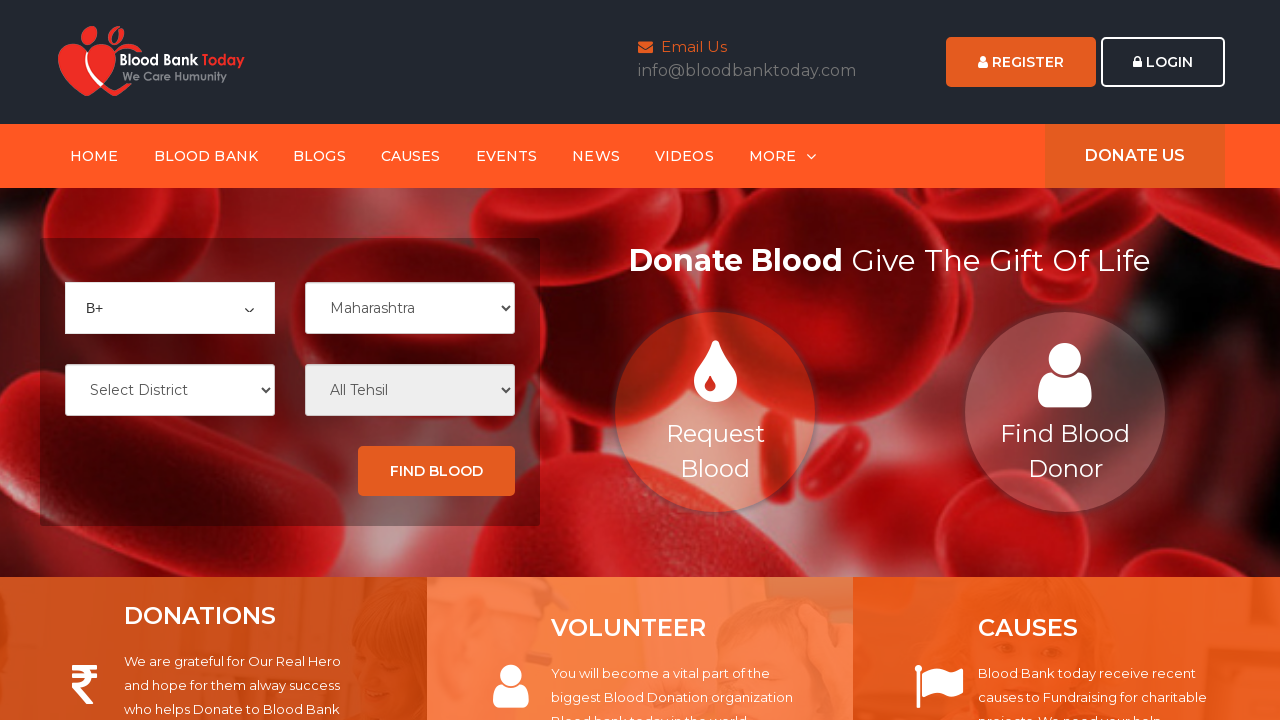

Selected Pune district on #ctl00_ContentPlaceHolder1_cboCity
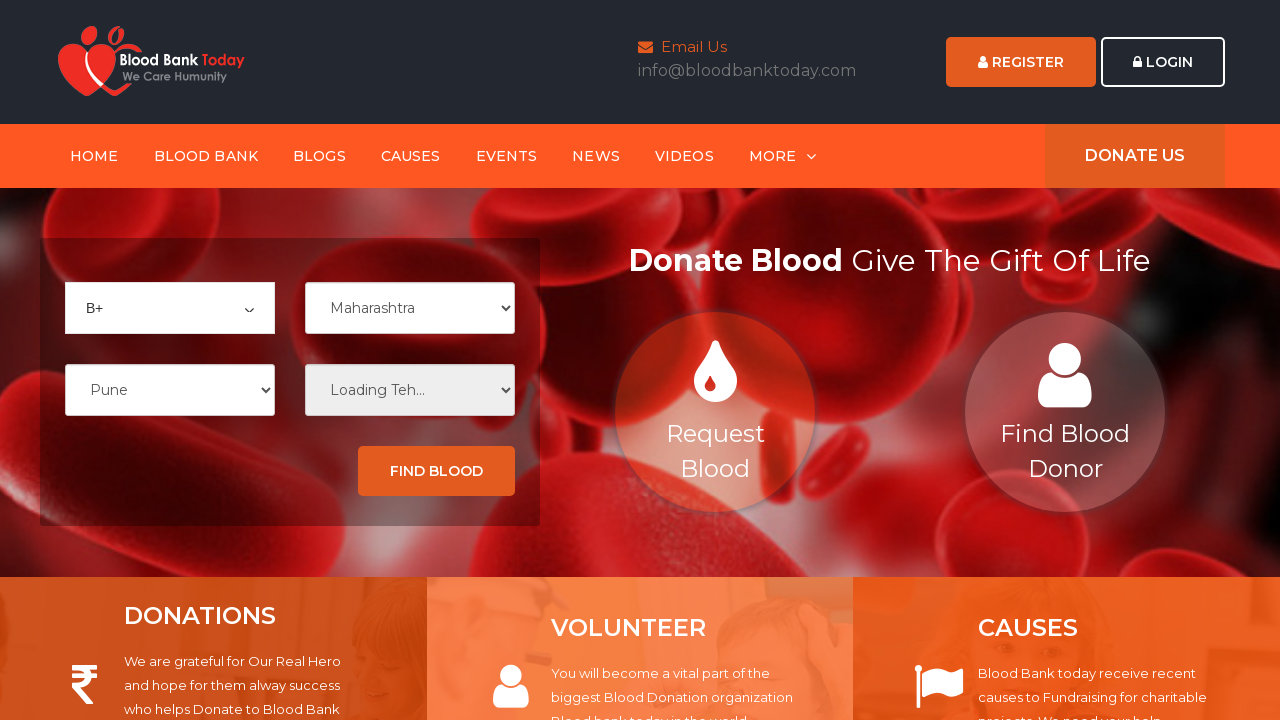

Waited for tehsil dropdown to populate
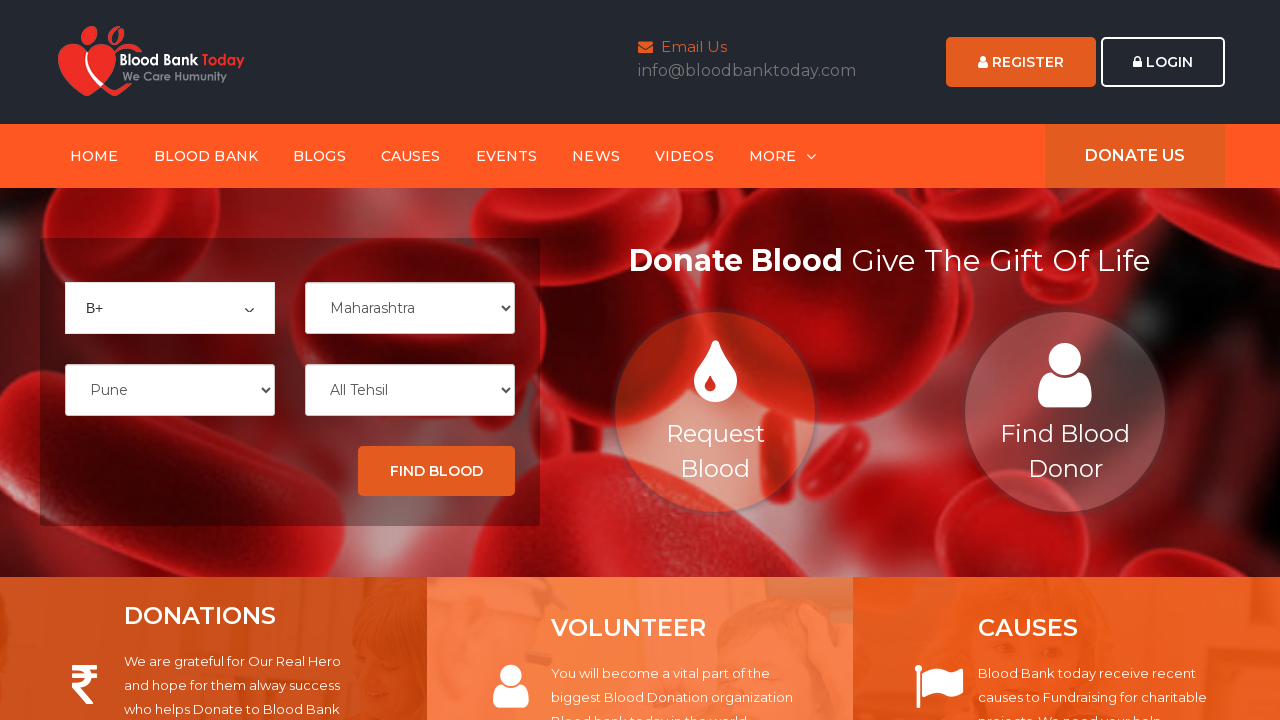

Selected Pune City tehsil on #ctl00_ContentPlaceHolder1_cboTeh
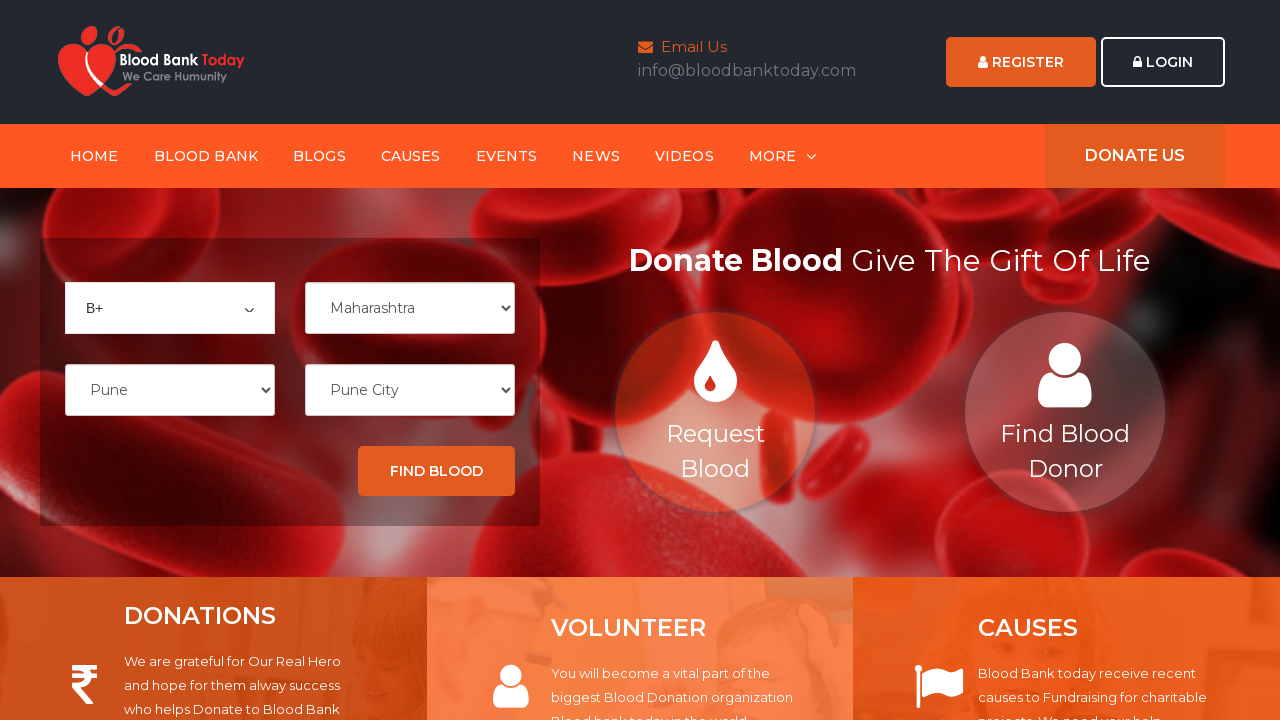

Clicked Find Blood button to search for available blood banks at (436, 471) on #ctl00_ContentPlaceHolder1_btnSave
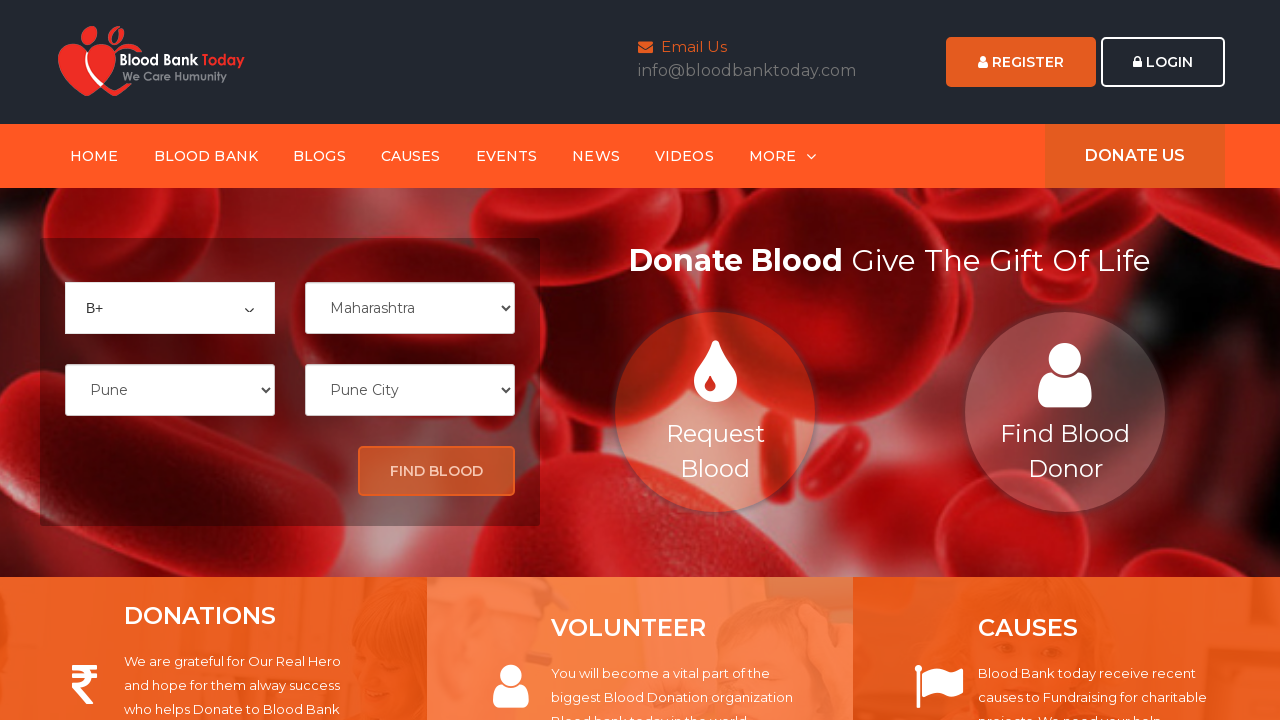

Search results loaded successfully
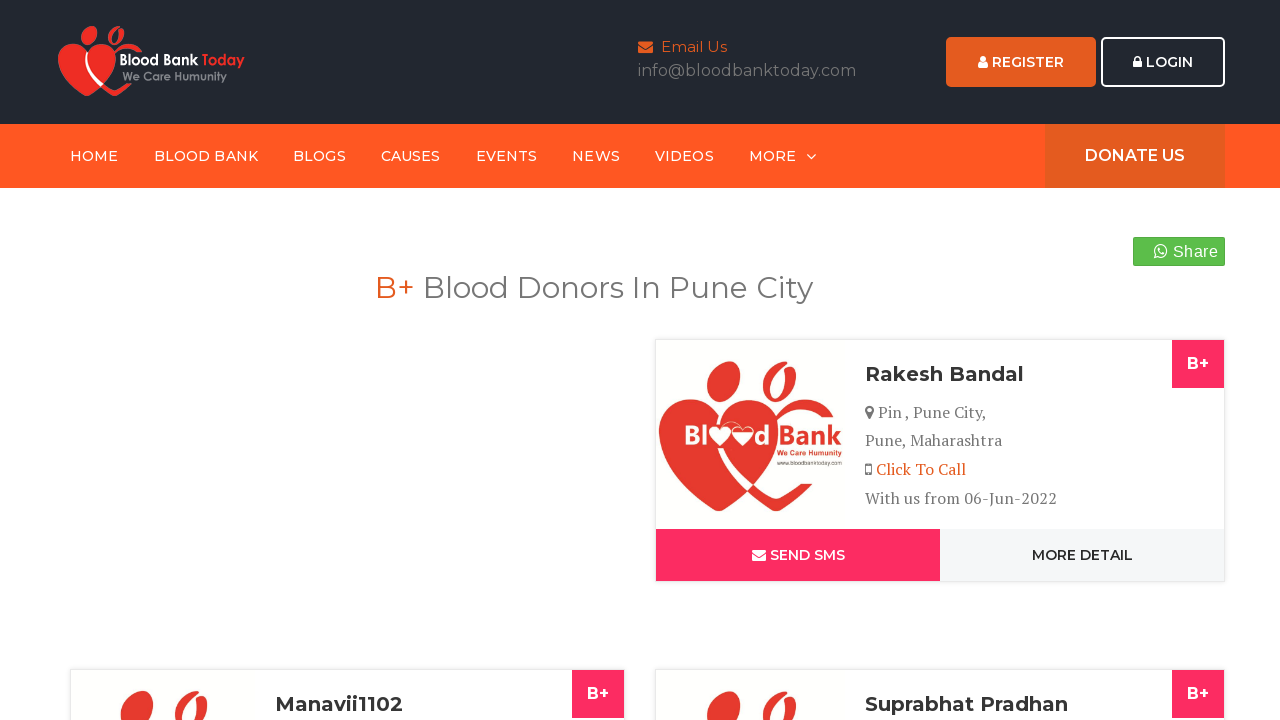

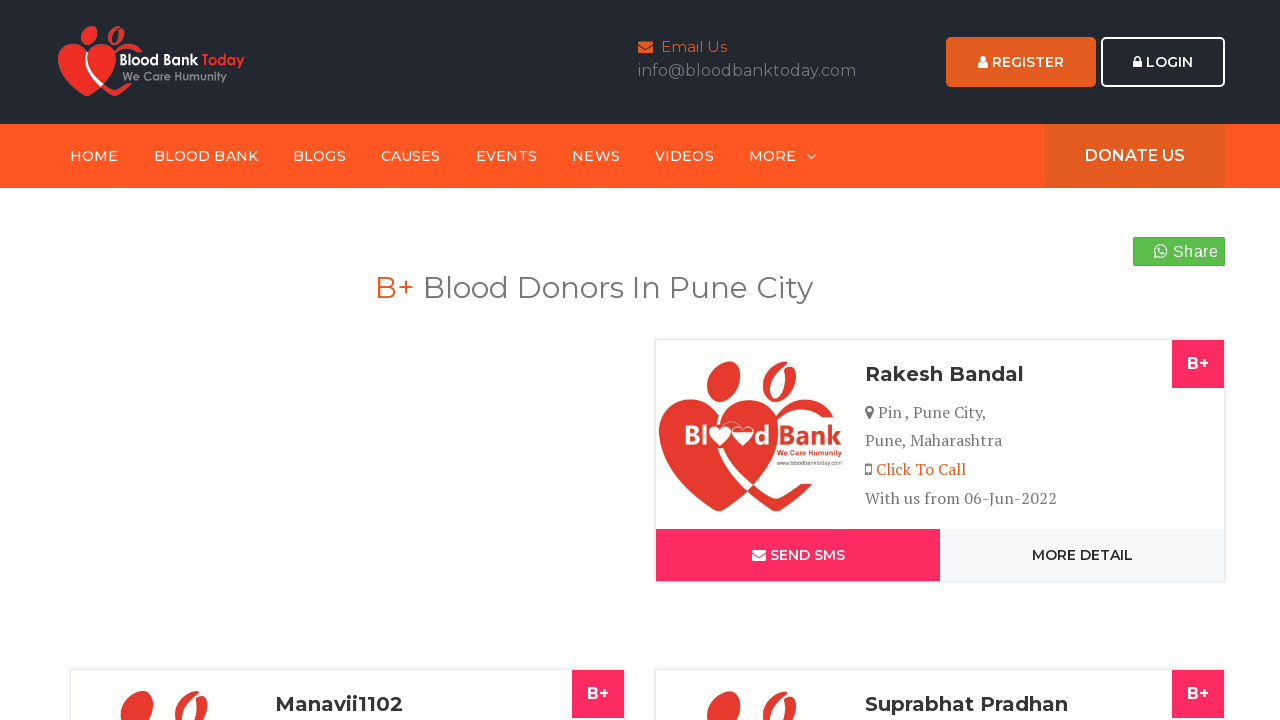